Tests API mocking functionality by intercepting the fruits API endpoint, returning custom mock data, and verifying the mocked fruit names appear on the page.

Starting URL: https://demo.playwright.dev/api-mocking

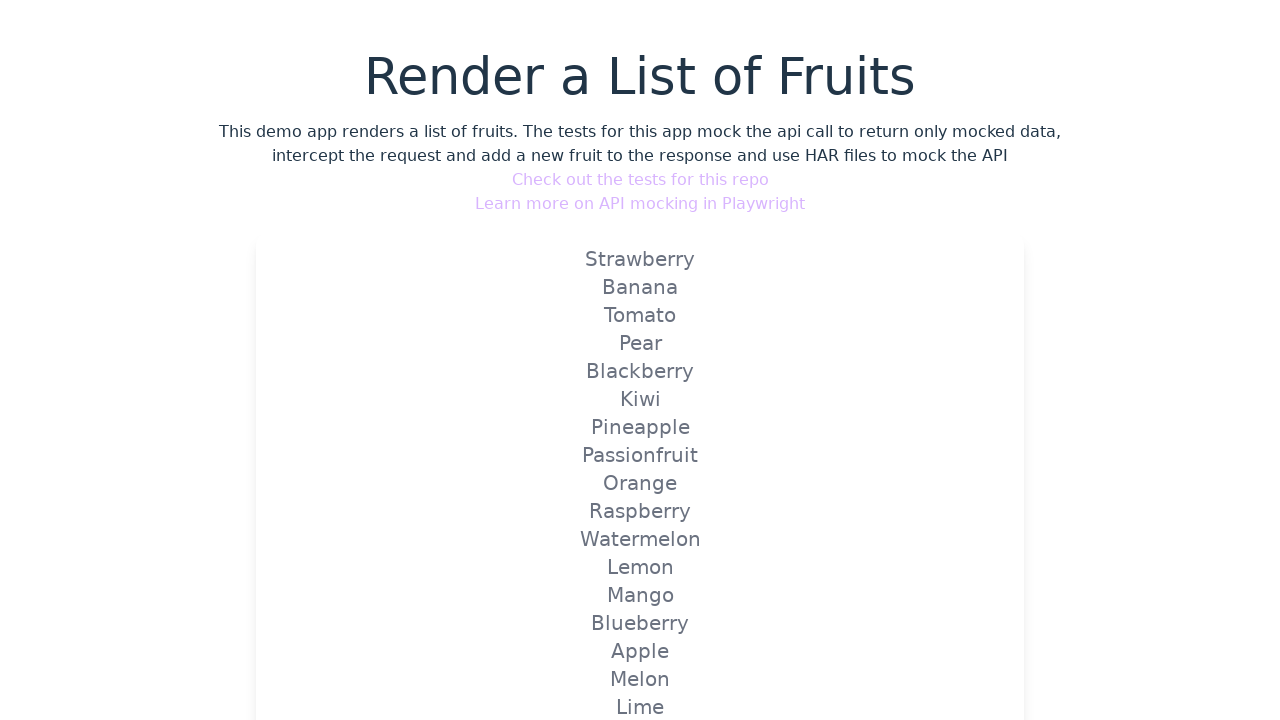

Set up API mock for fruits endpoint with custom fruit data
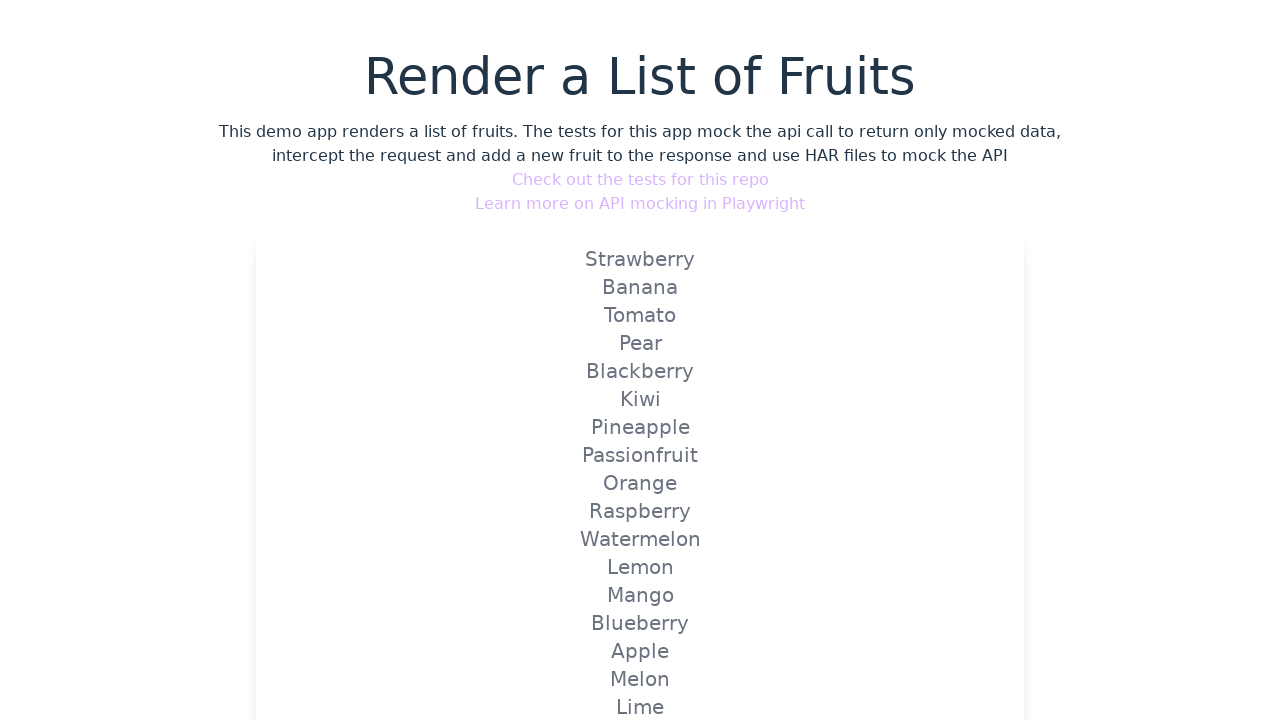

Navigated to API mocking demo page
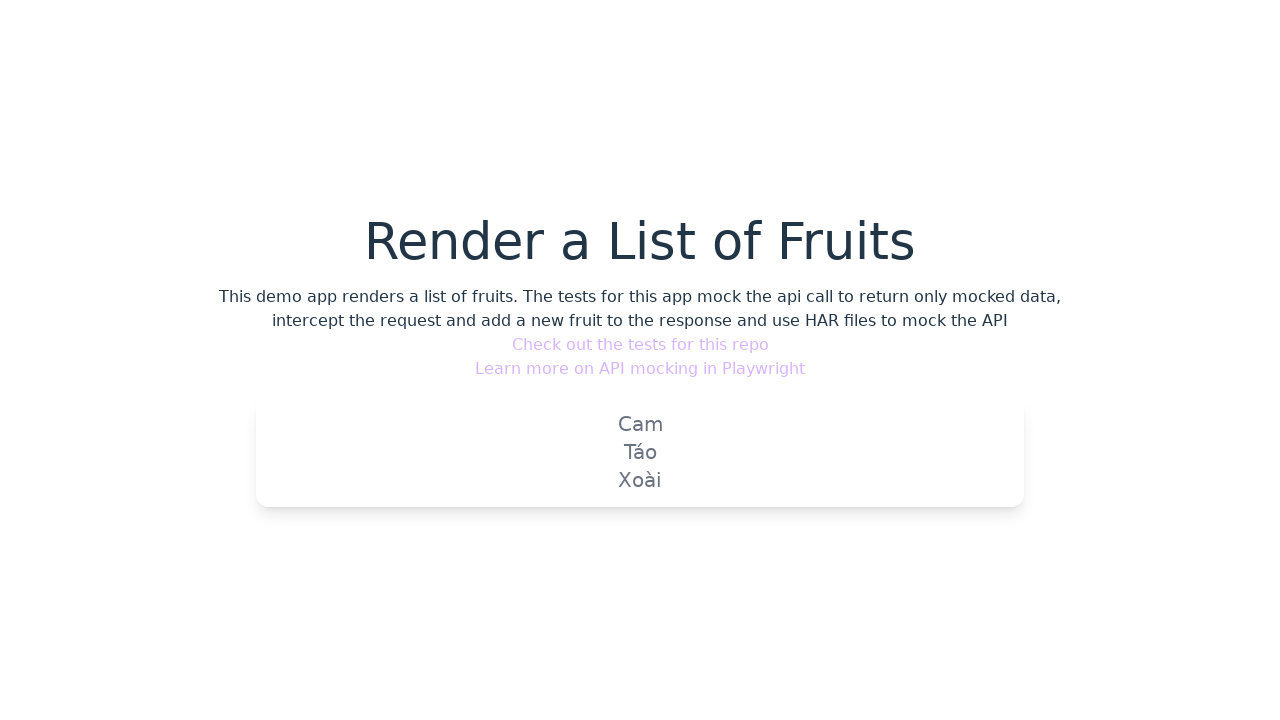

Verified mocked fruit 'Cam' is visible on page
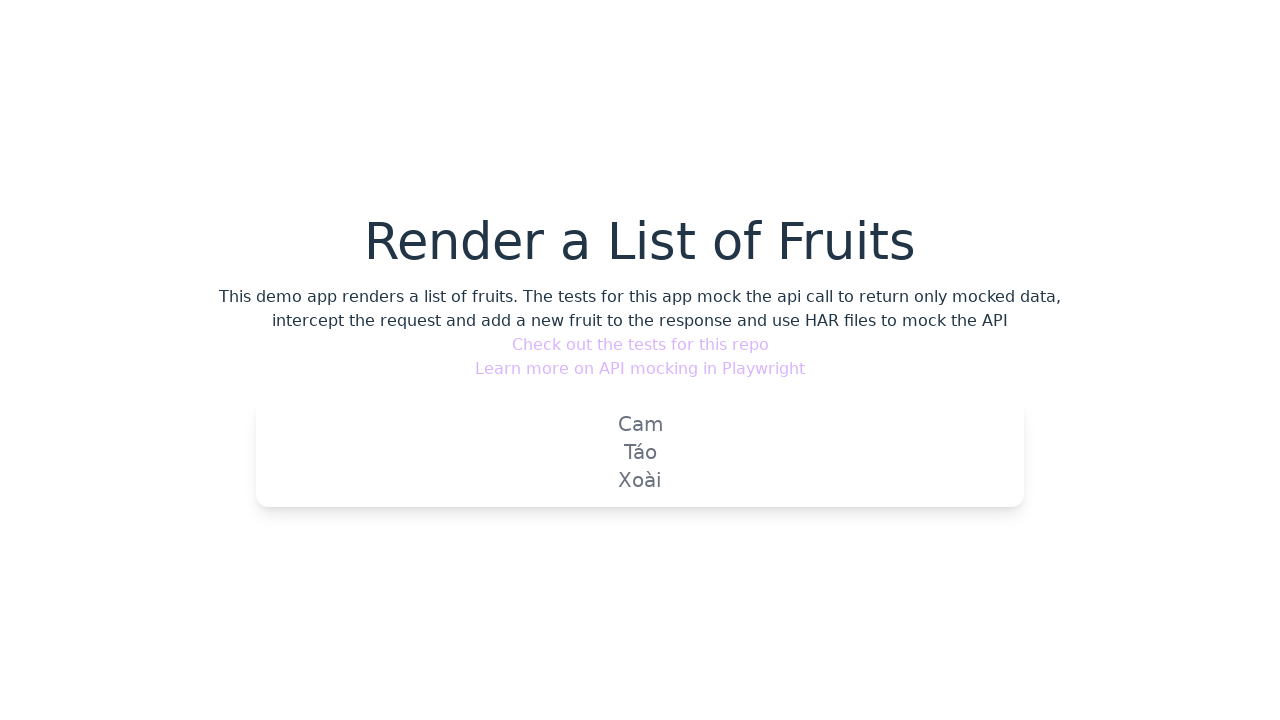

Verified mocked fruit 'Táo' is visible on page
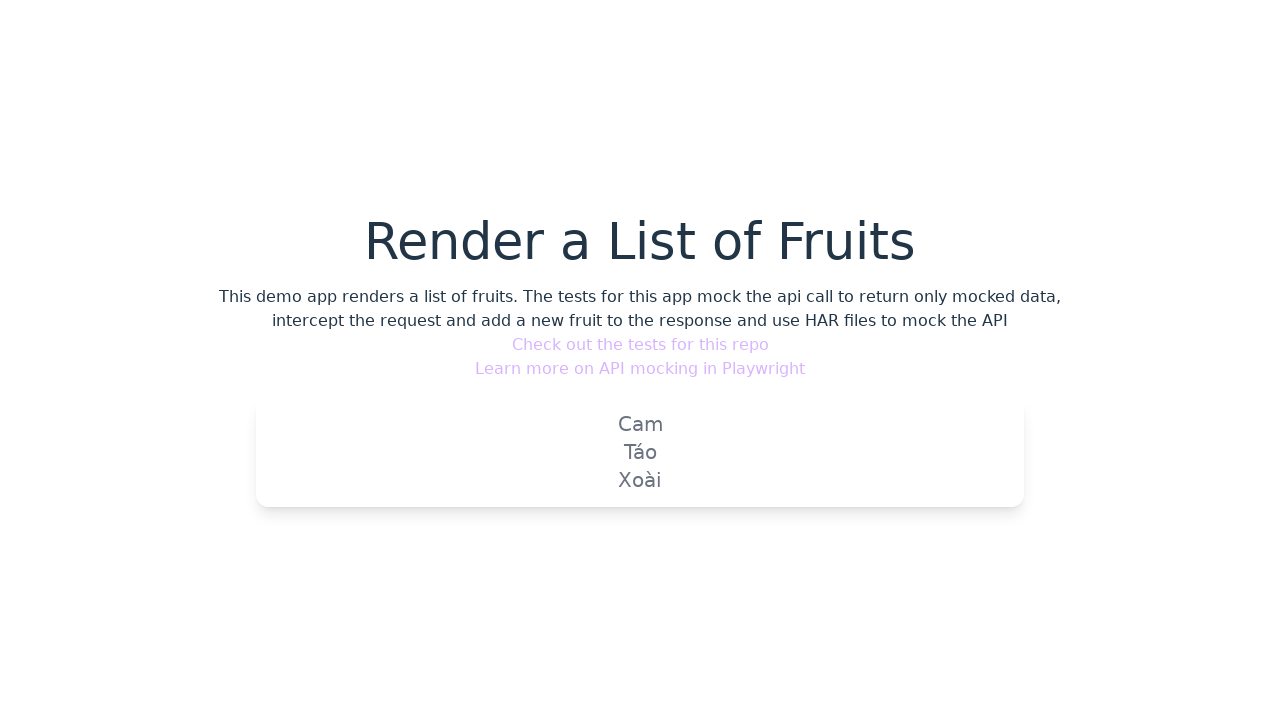

Verified mocked fruit 'Xoài' is visible on page
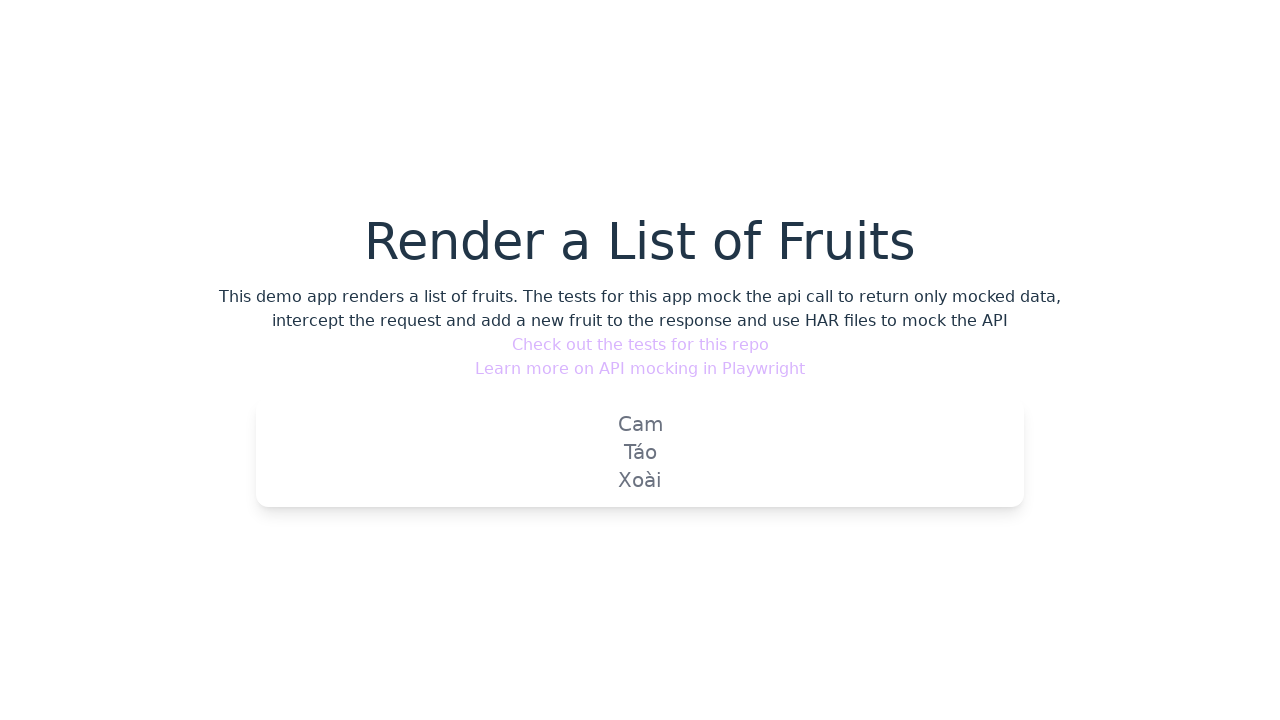

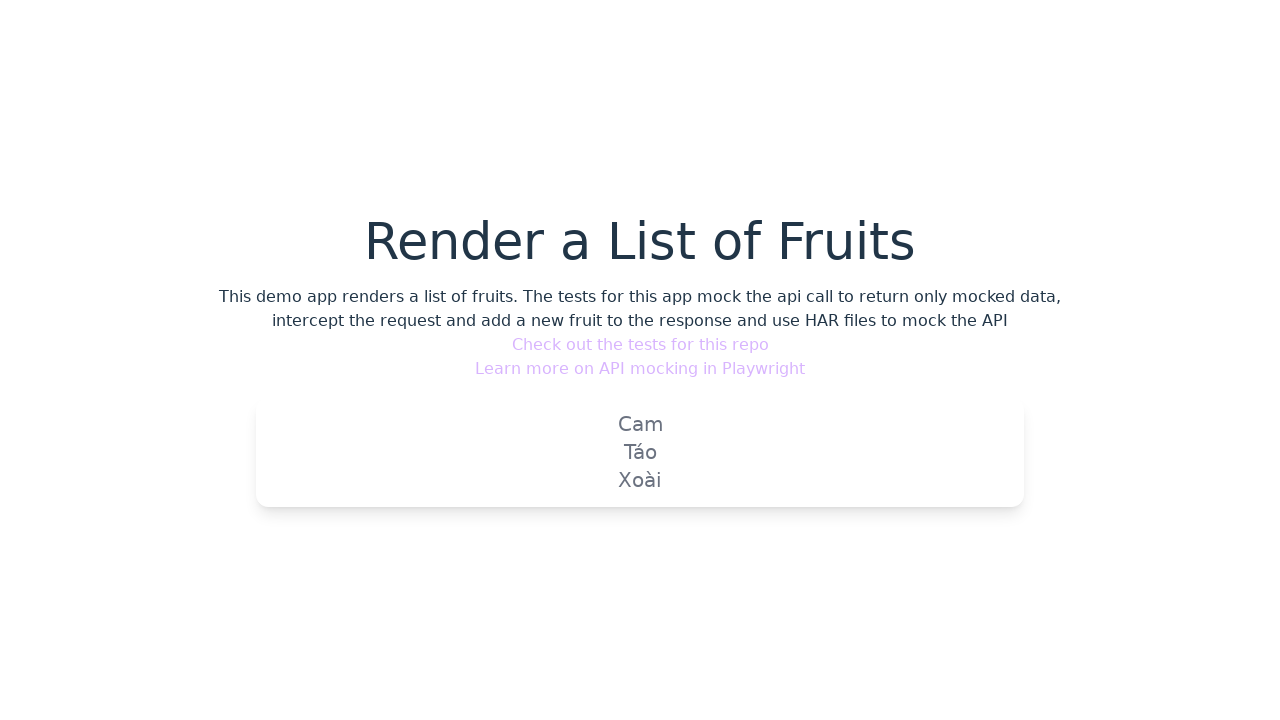